Tests the add/remove elements functionality on a demo site by clicking the "Add Element" button and verifying that a "Delete" button appears with the correct text.

Starting URL: https://the-internet.herokuapp.com/add_remove_elements/

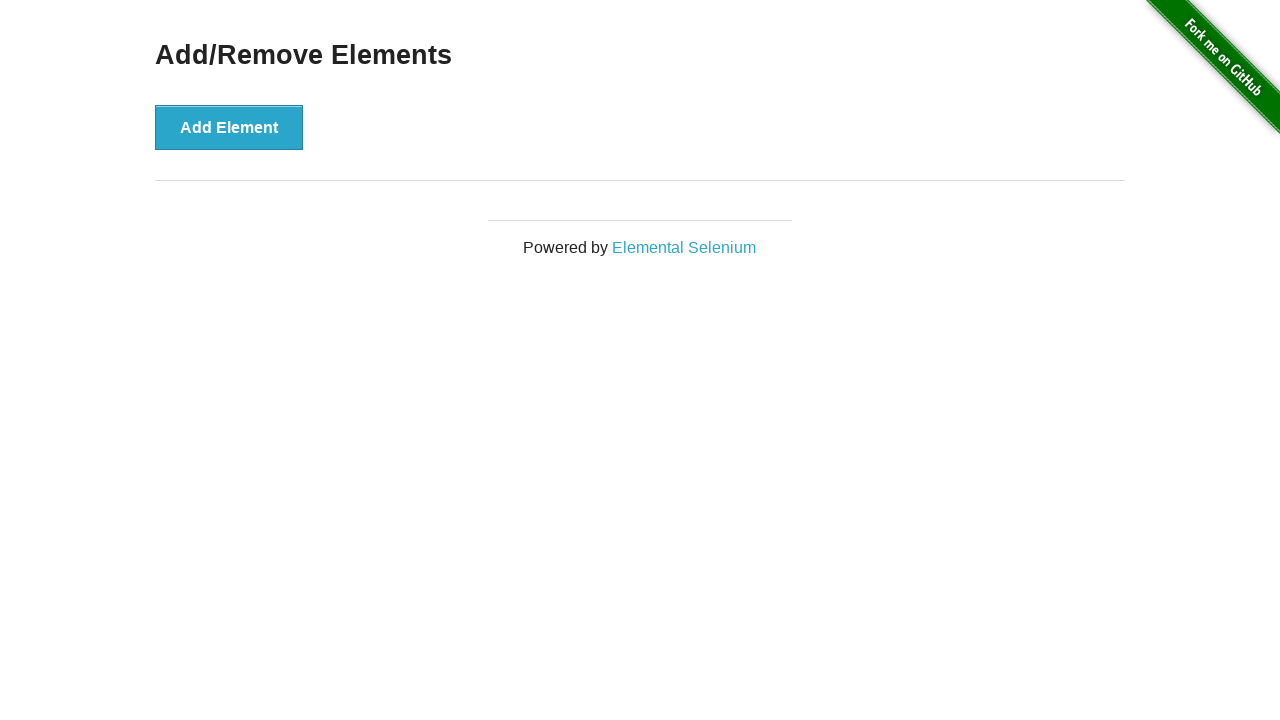

Verified page title is 'The Internet'
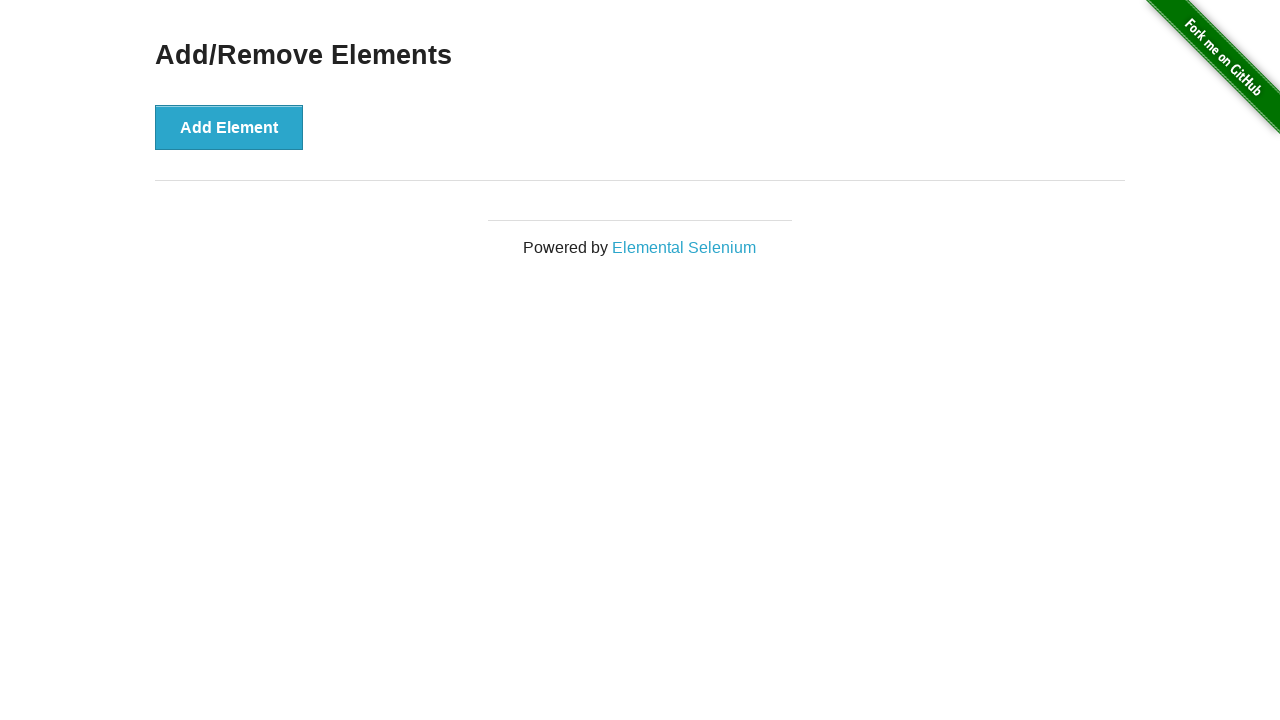

Verified URL is correct
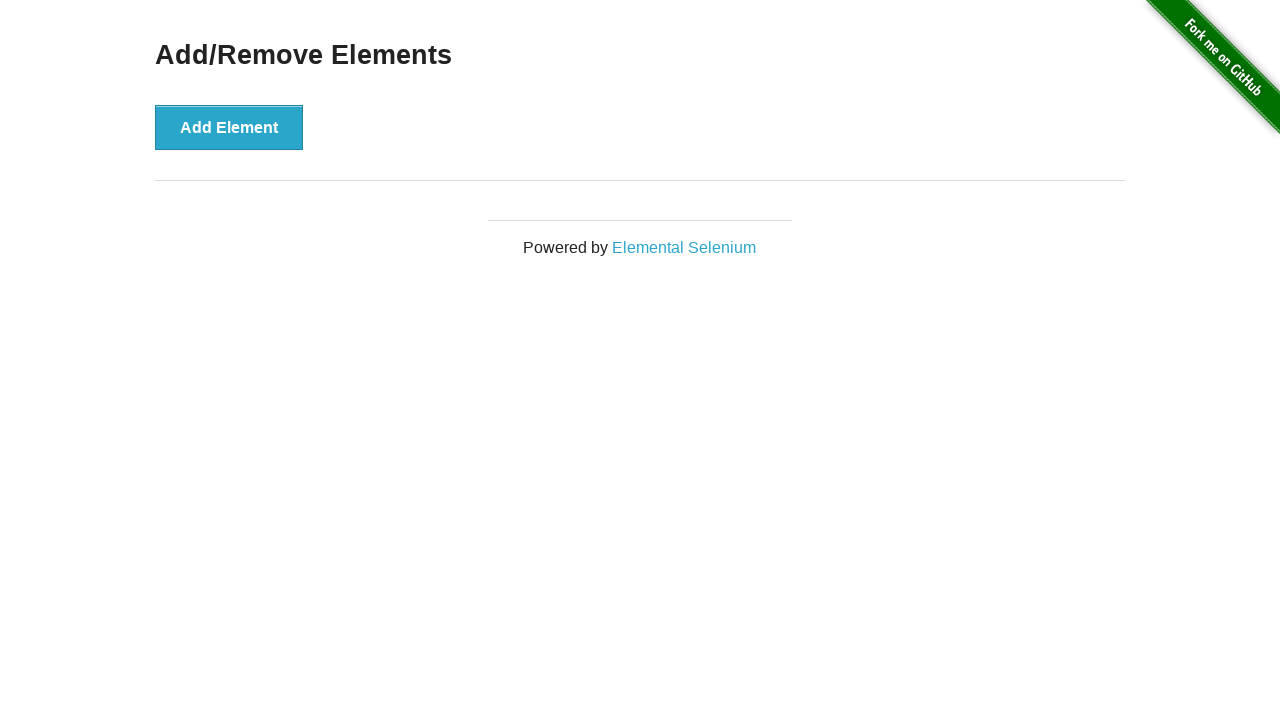

Clicked the 'Add Element' button at (229, 127) on button:has-text('Add Element')
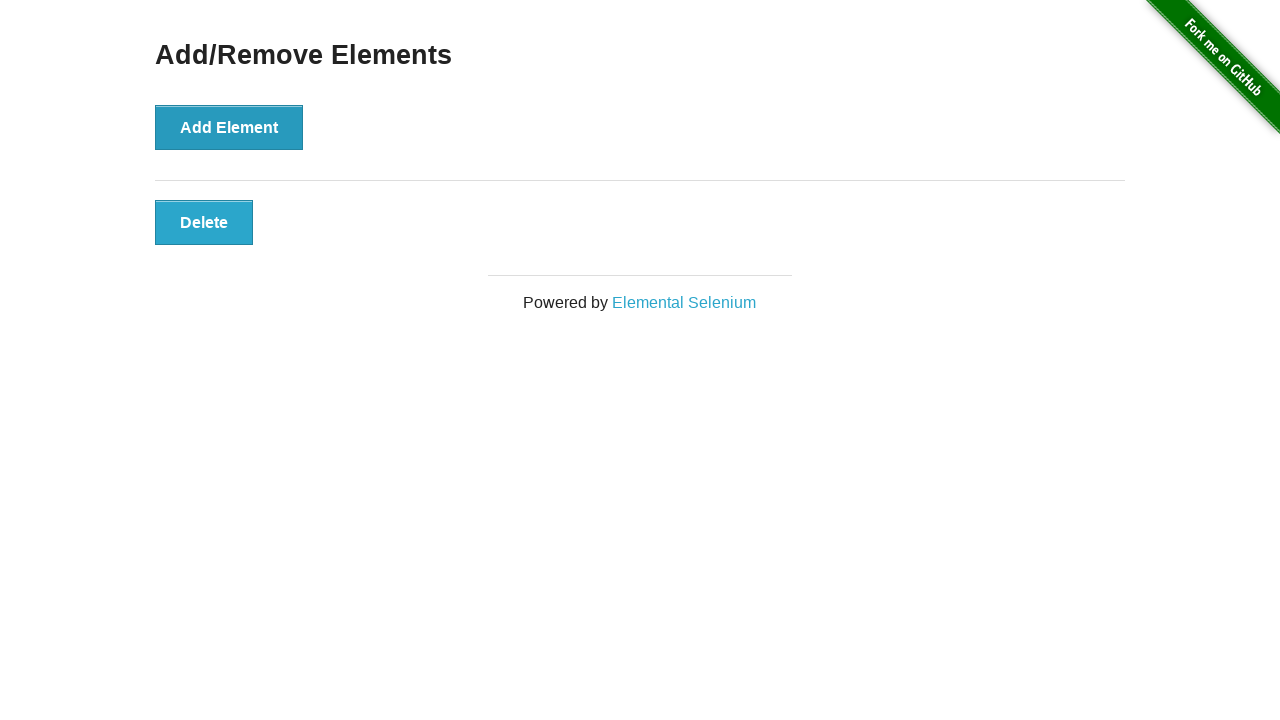

Waited for 'Delete' button to be visible
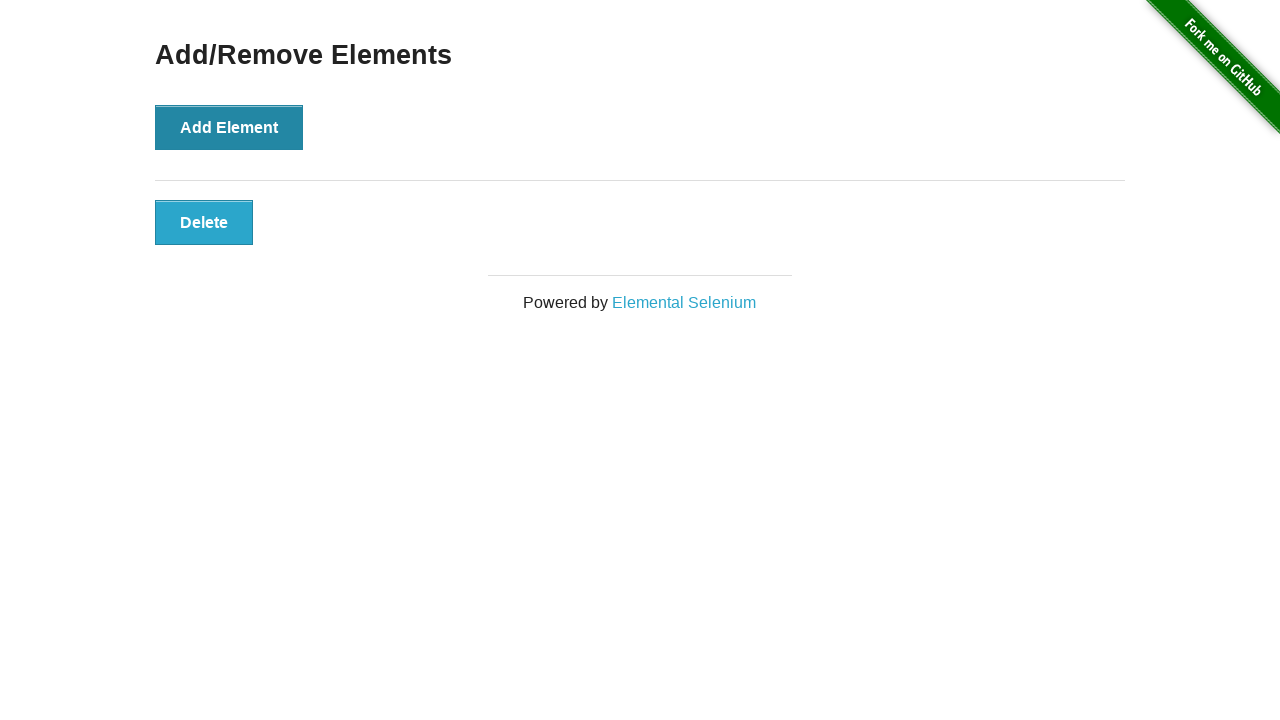

Verified 'Delete' button text content is correct
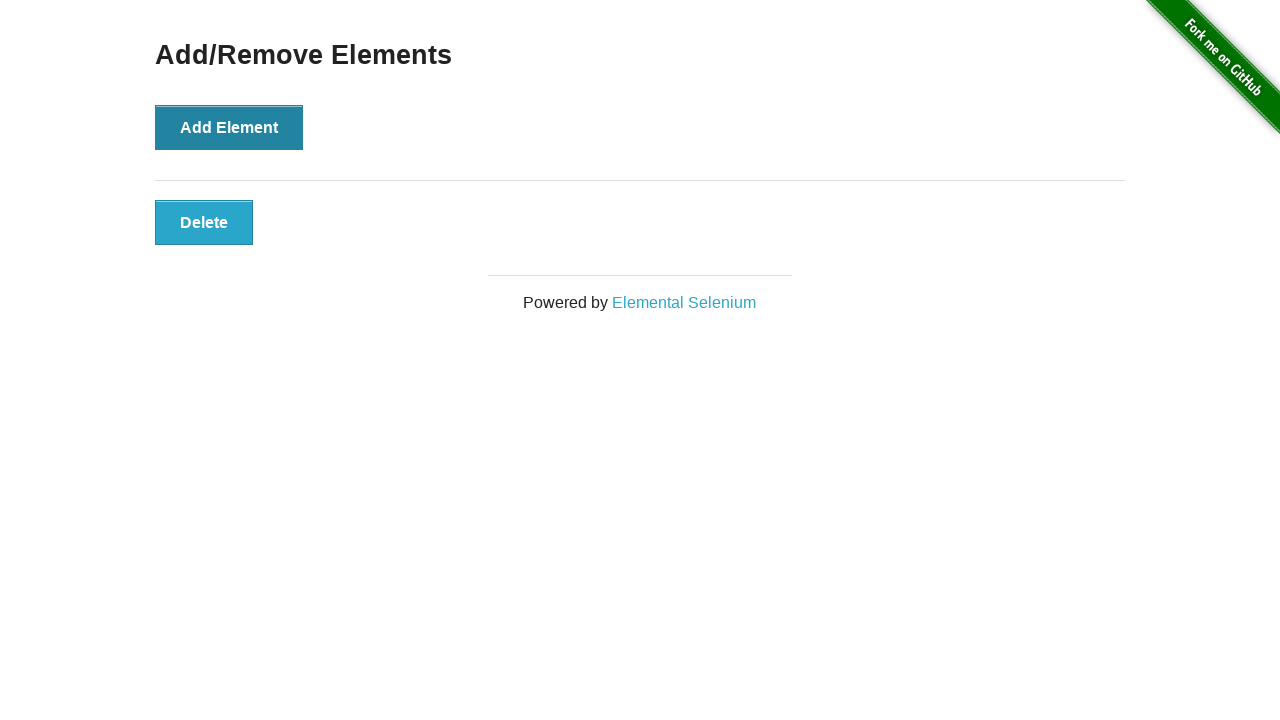

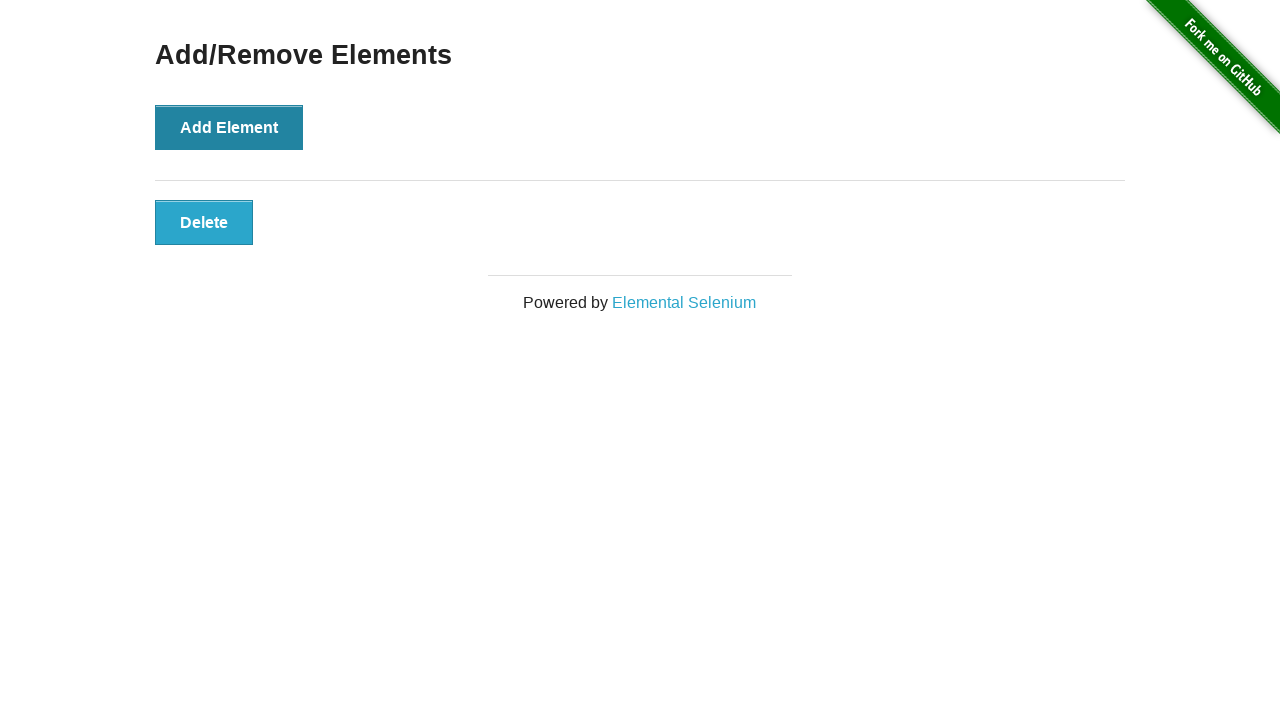